Verifies that the edit modal opens when edit button is clicked

Starting URL: https://demoqa.com/webtables

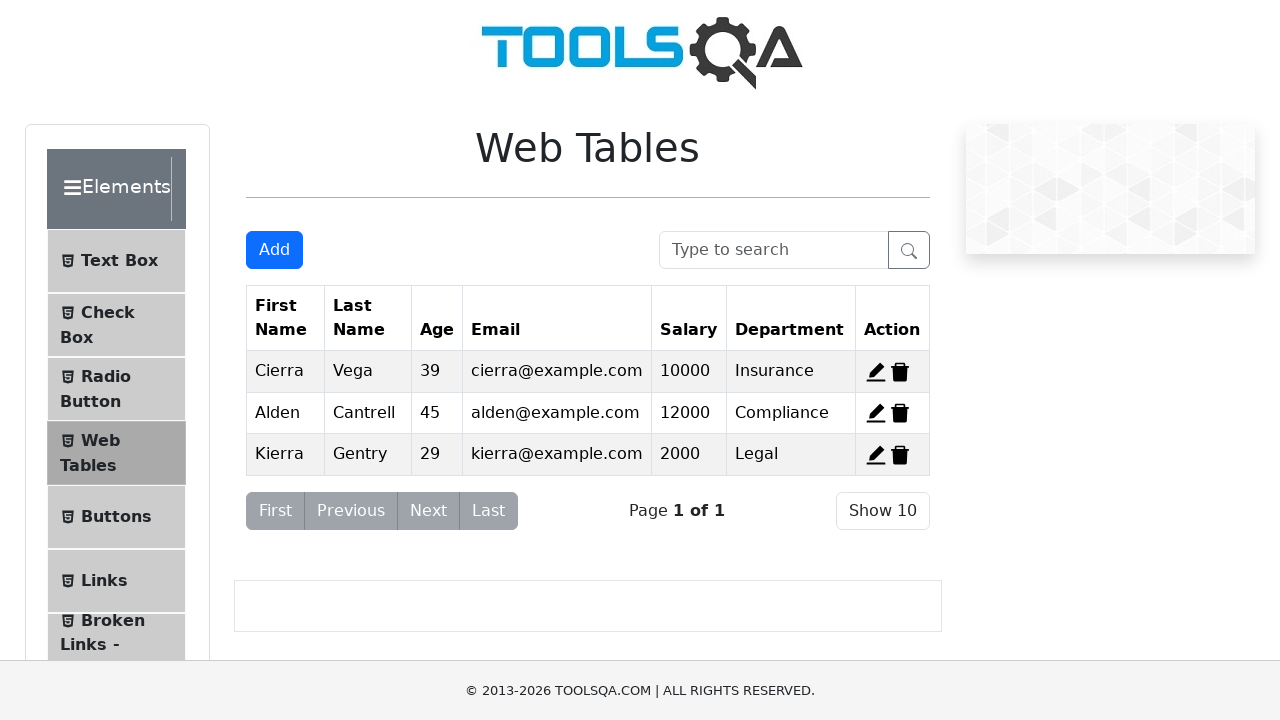

Clicked add new record button at (274, 250) on #addNewRecordButton
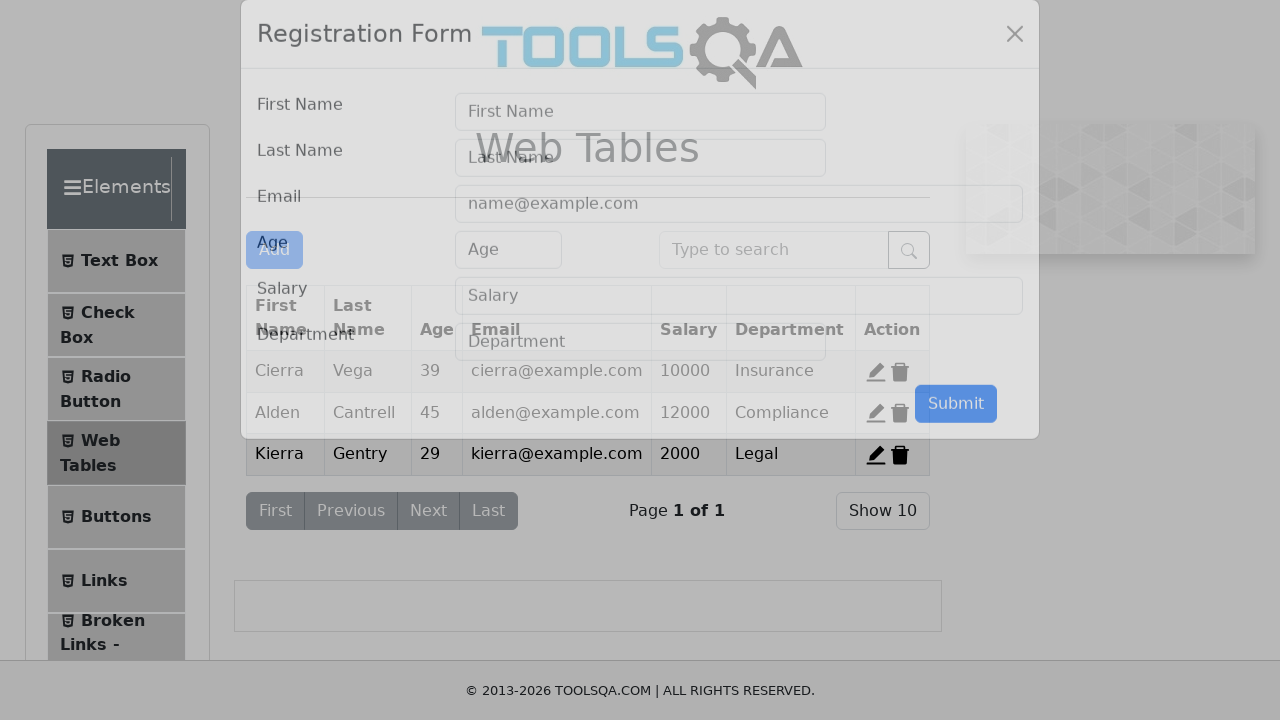

Filled first name field with 'John' on #firstName
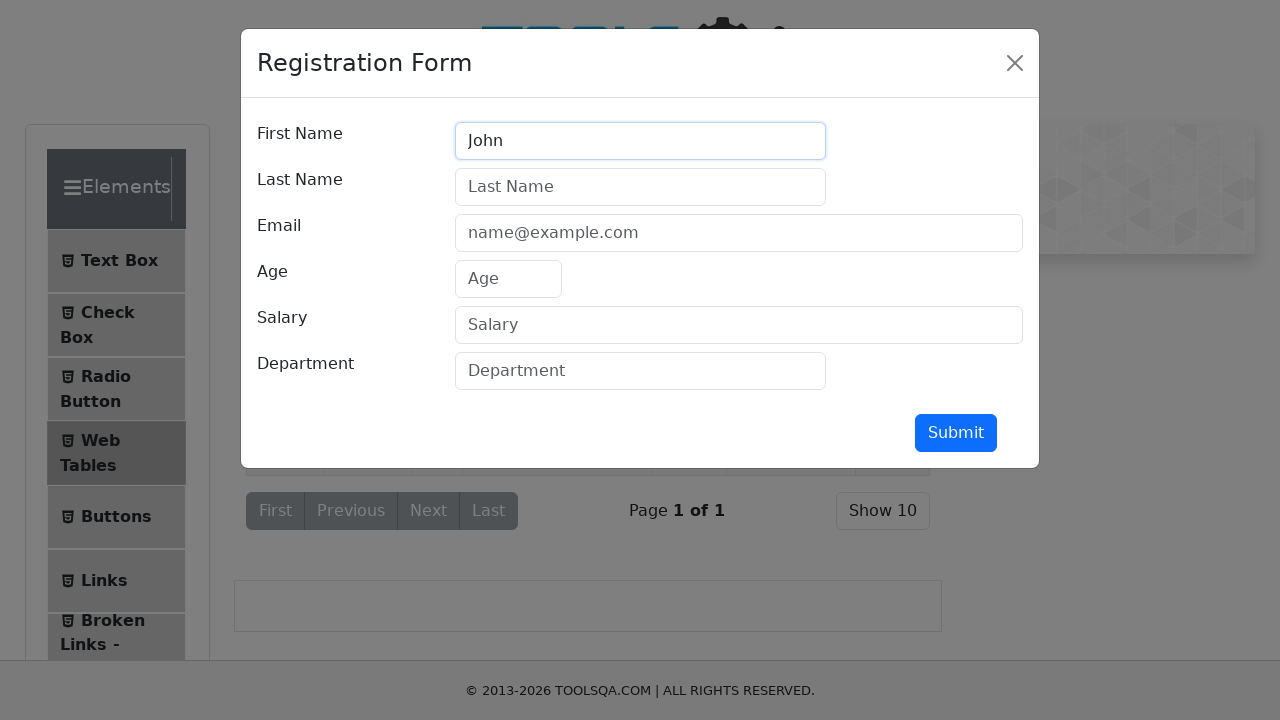

Filled last name field with 'Cane' on #lastName
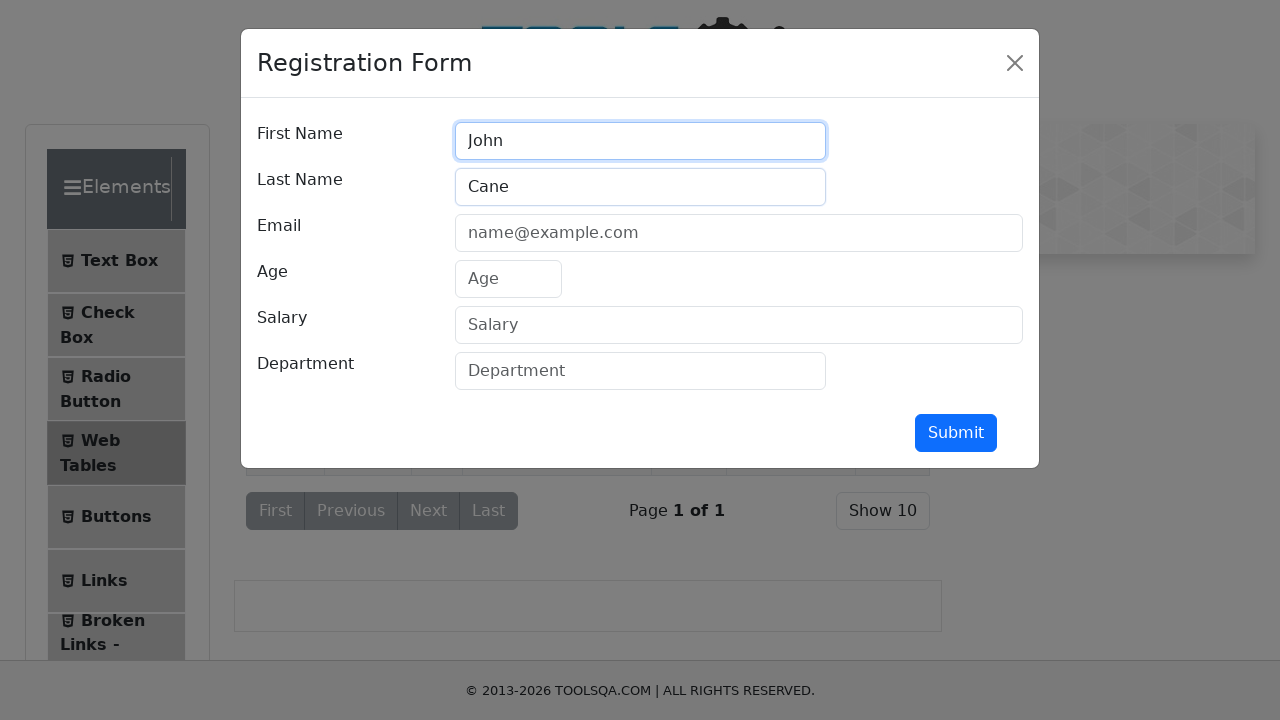

Filled age field with '25' on #age
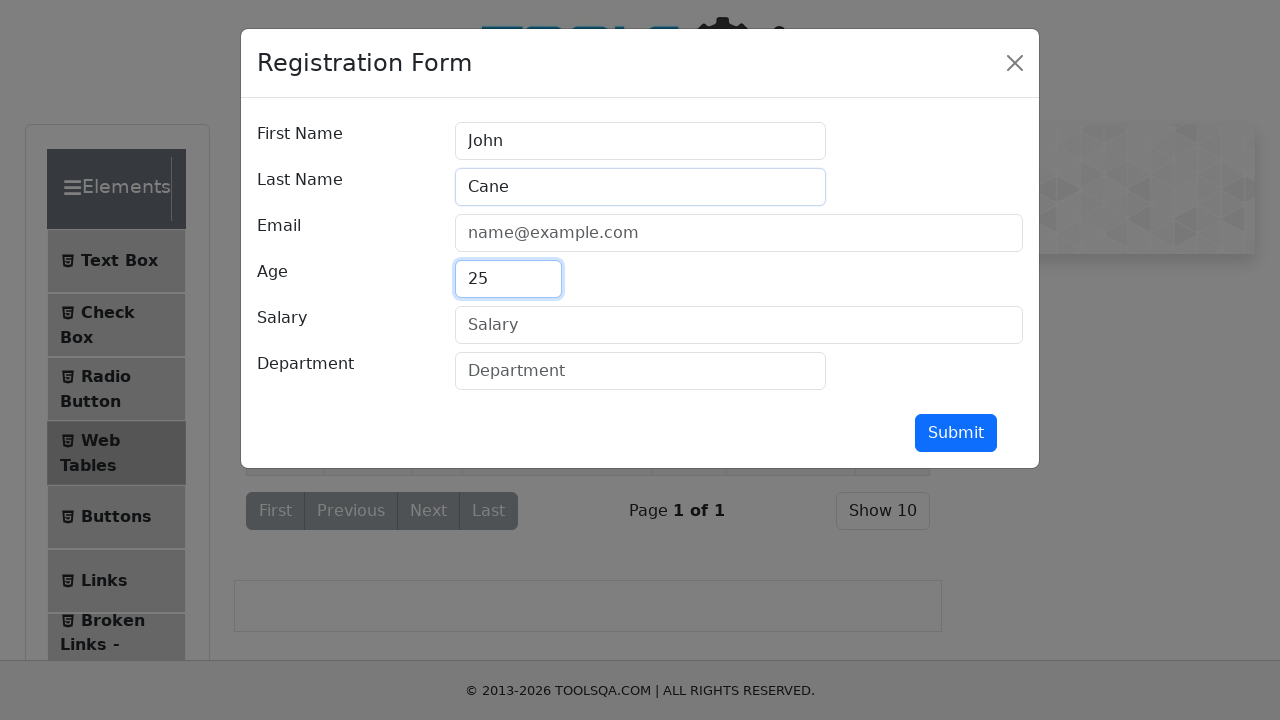

Filled email field with 'john@example.com' on #userEmail
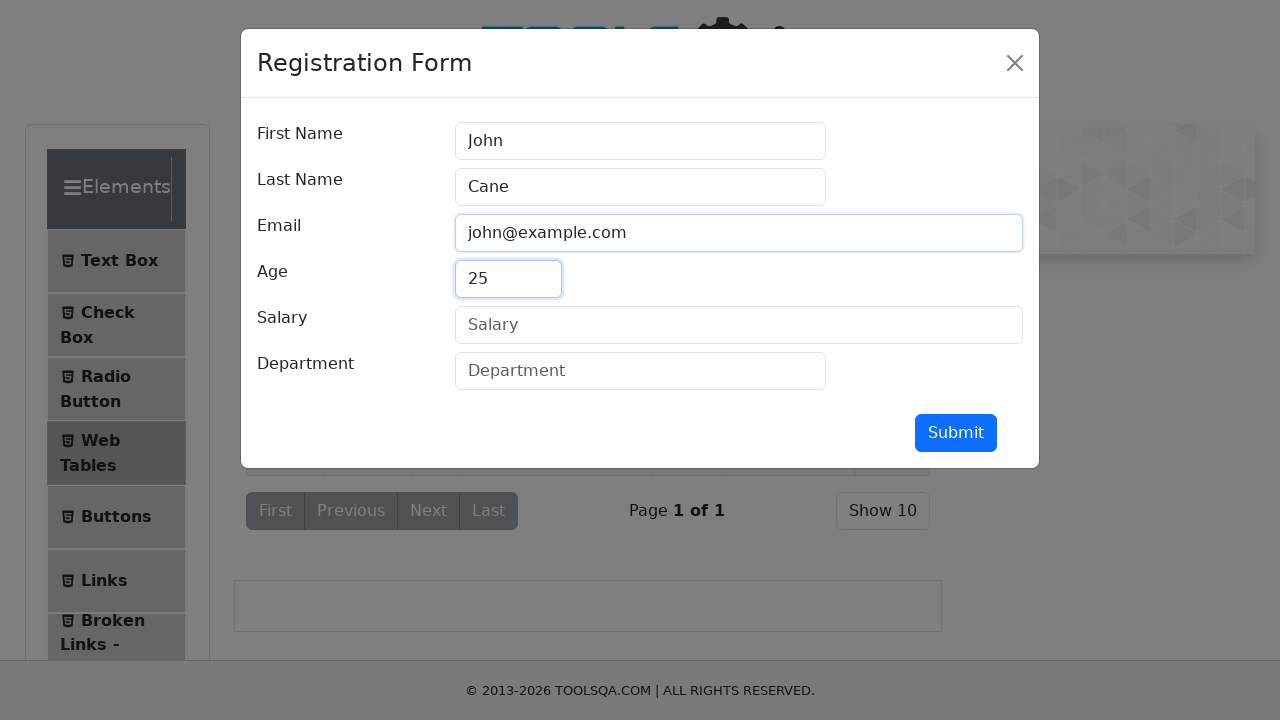

Filled salary field with '10500' on #salary
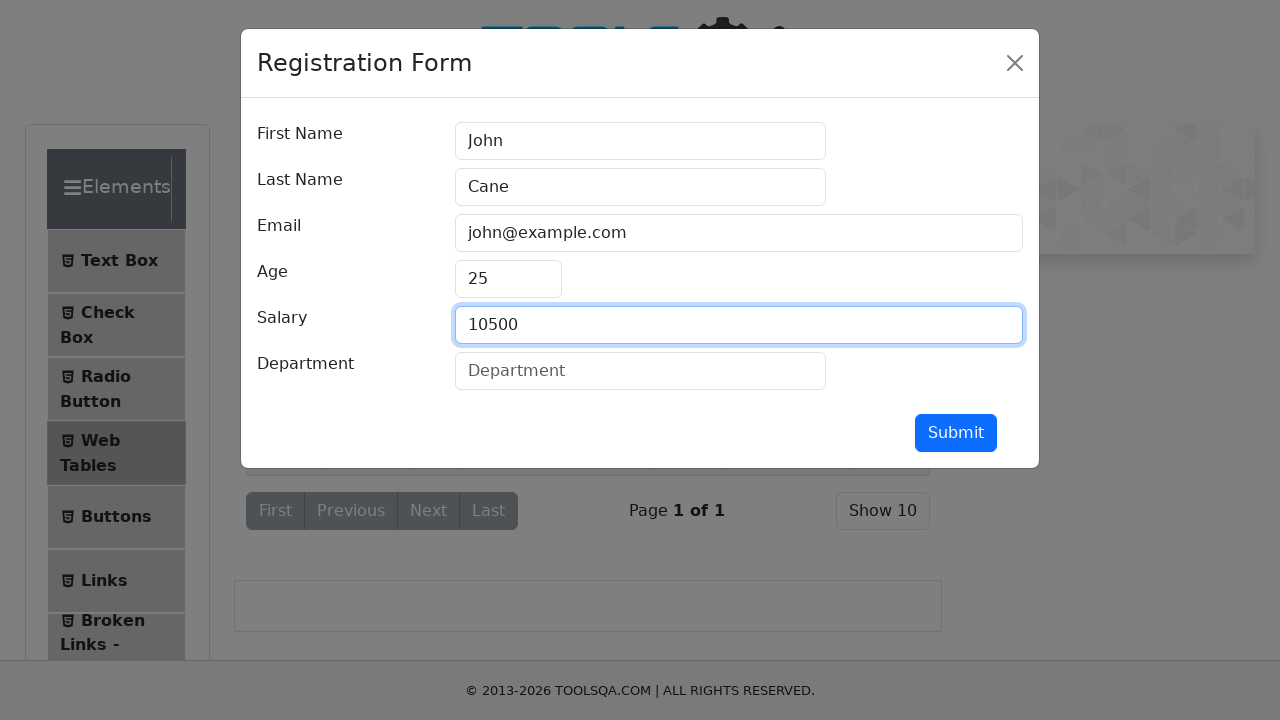

Filled department field with 'Engineering' on #department
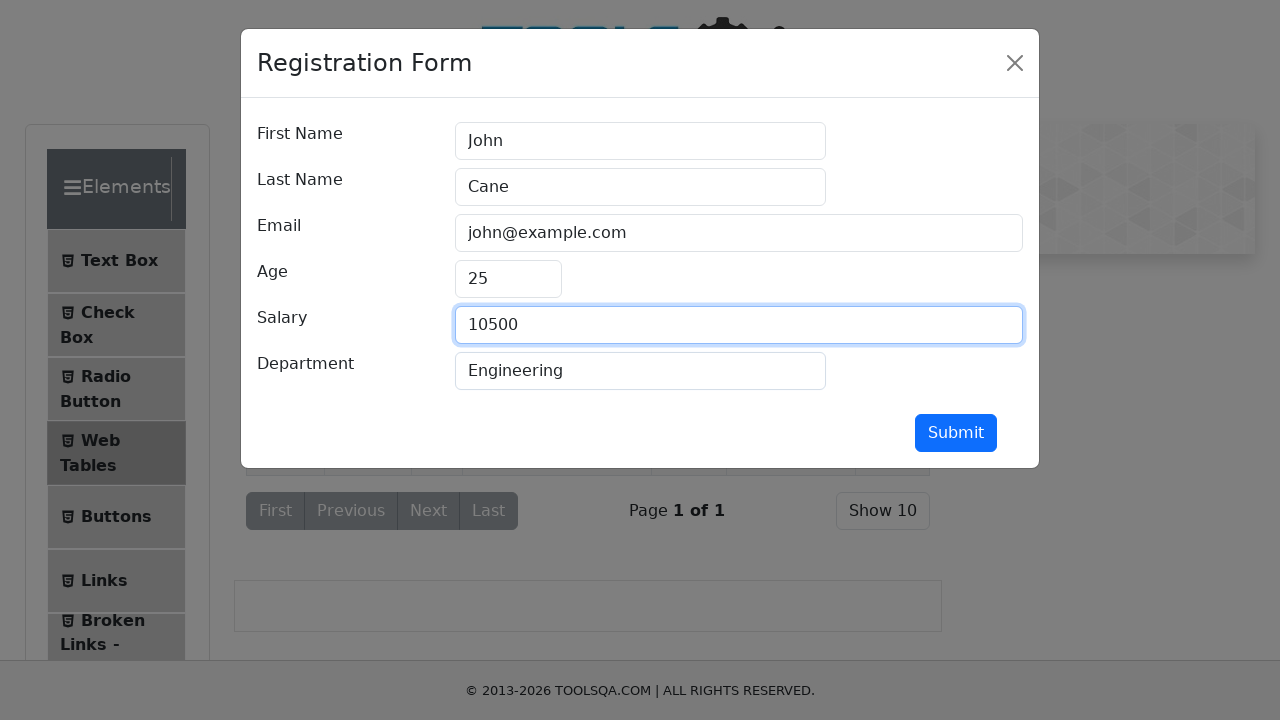

Clicked submit button to create new record at (956, 433) on #submit
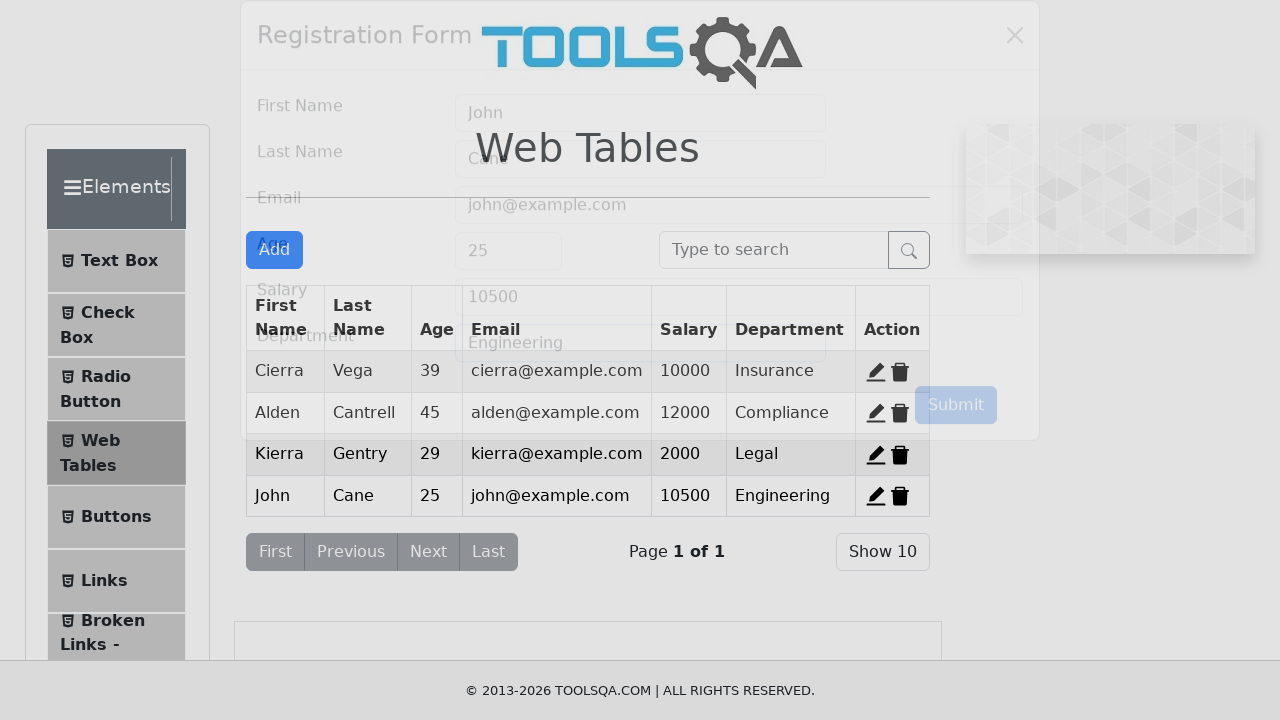

Clicked edit button for record 4 at (876, 496) on #edit-record-4
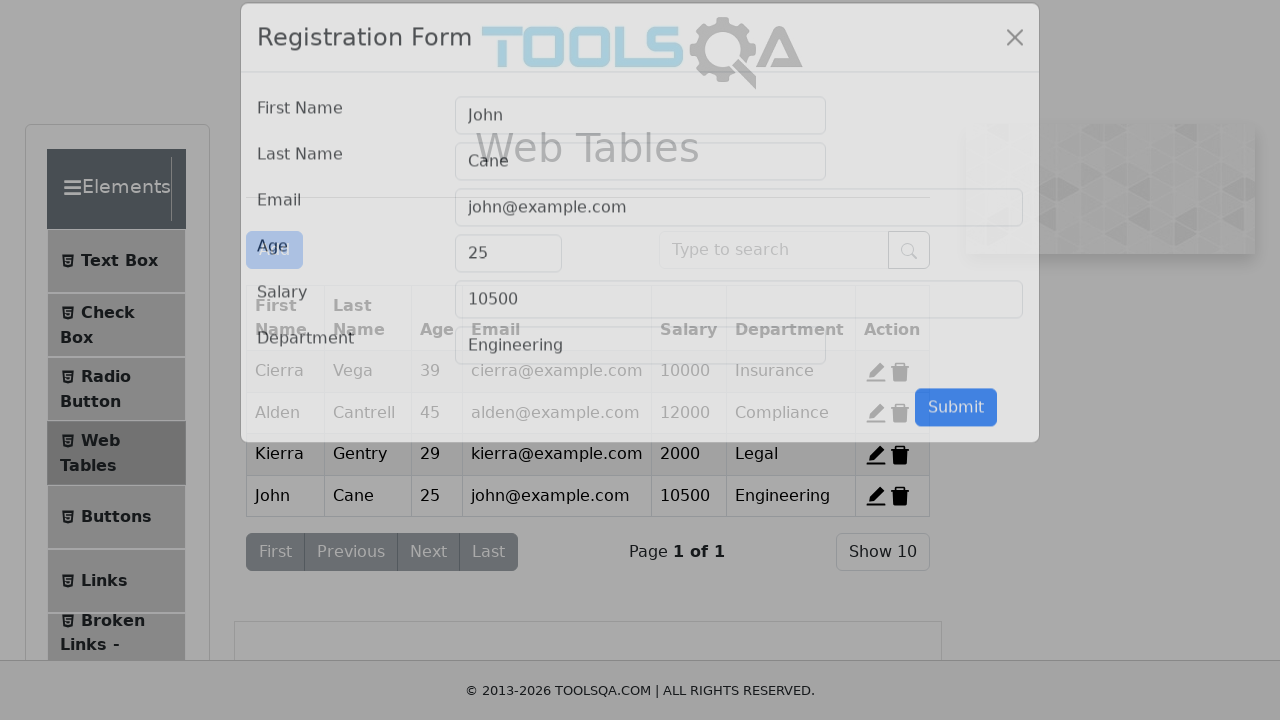

Edit modal opened successfully
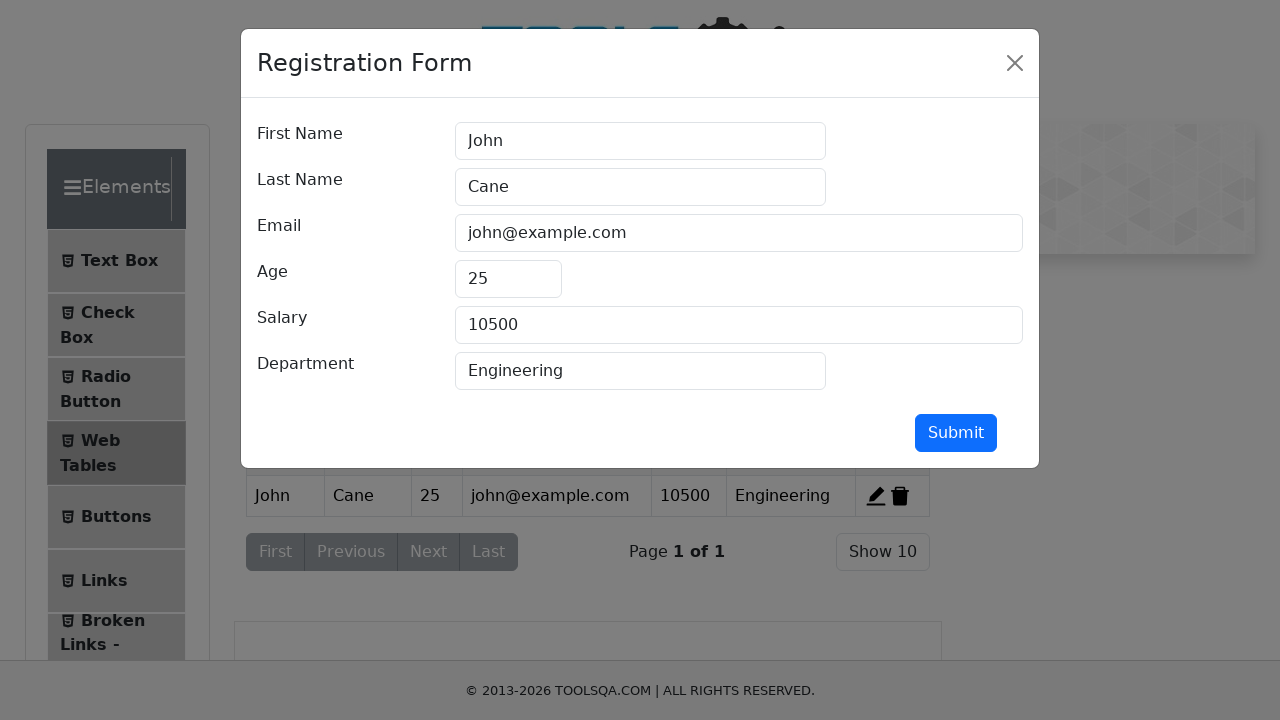

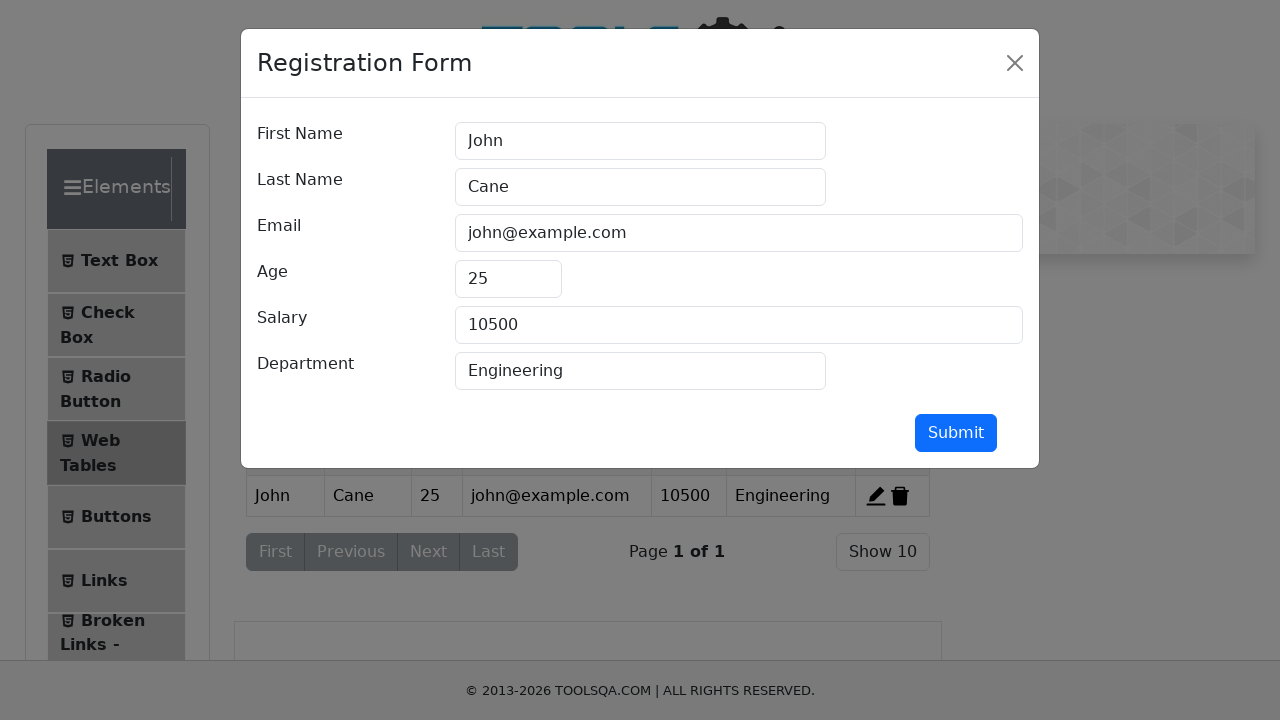